Navigates to practice page and extracts the price of Python course from a table, verifying it equals 25

Starting URL: https://rahulshettyacademy.com/AutomationPractice/

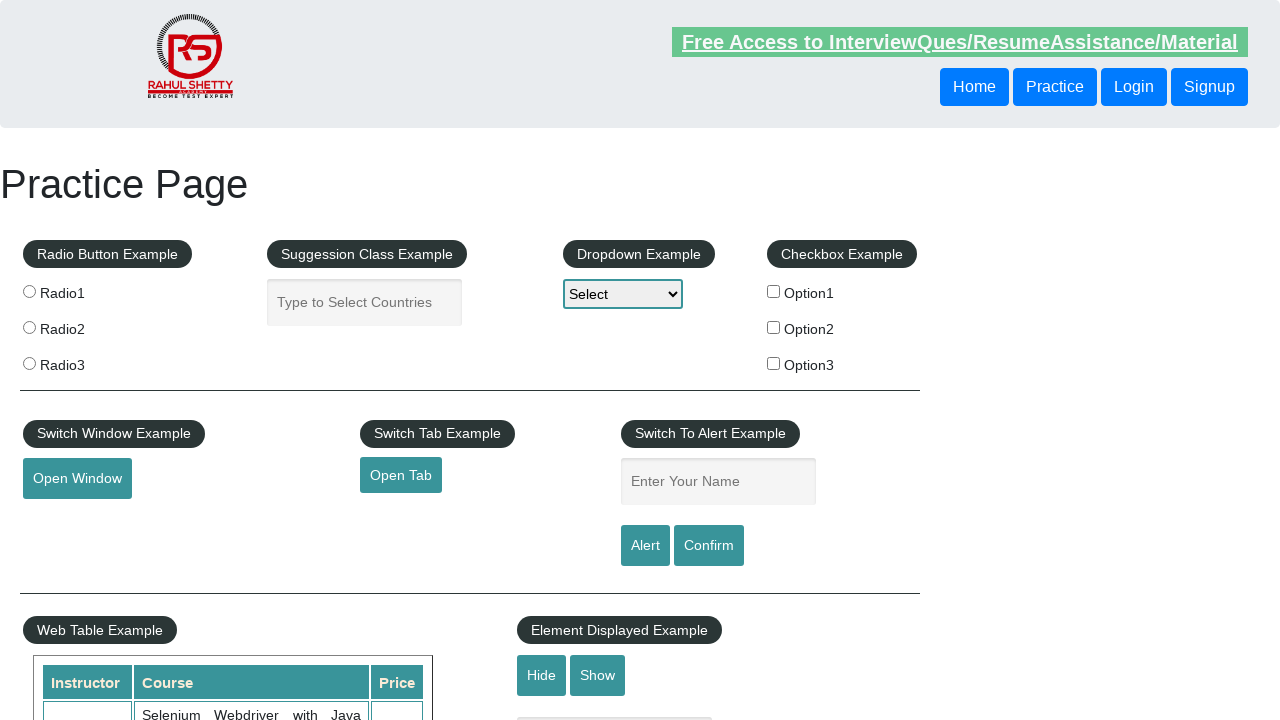

Waited for table to load
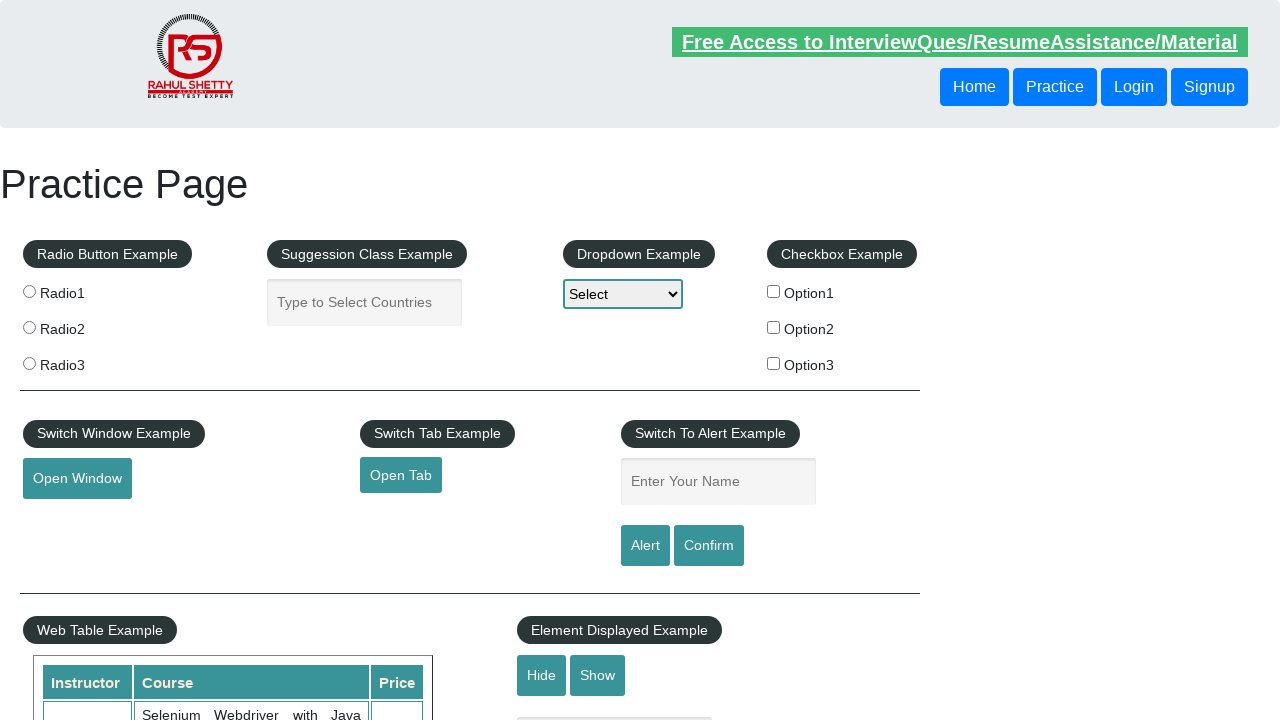

Located all table rows
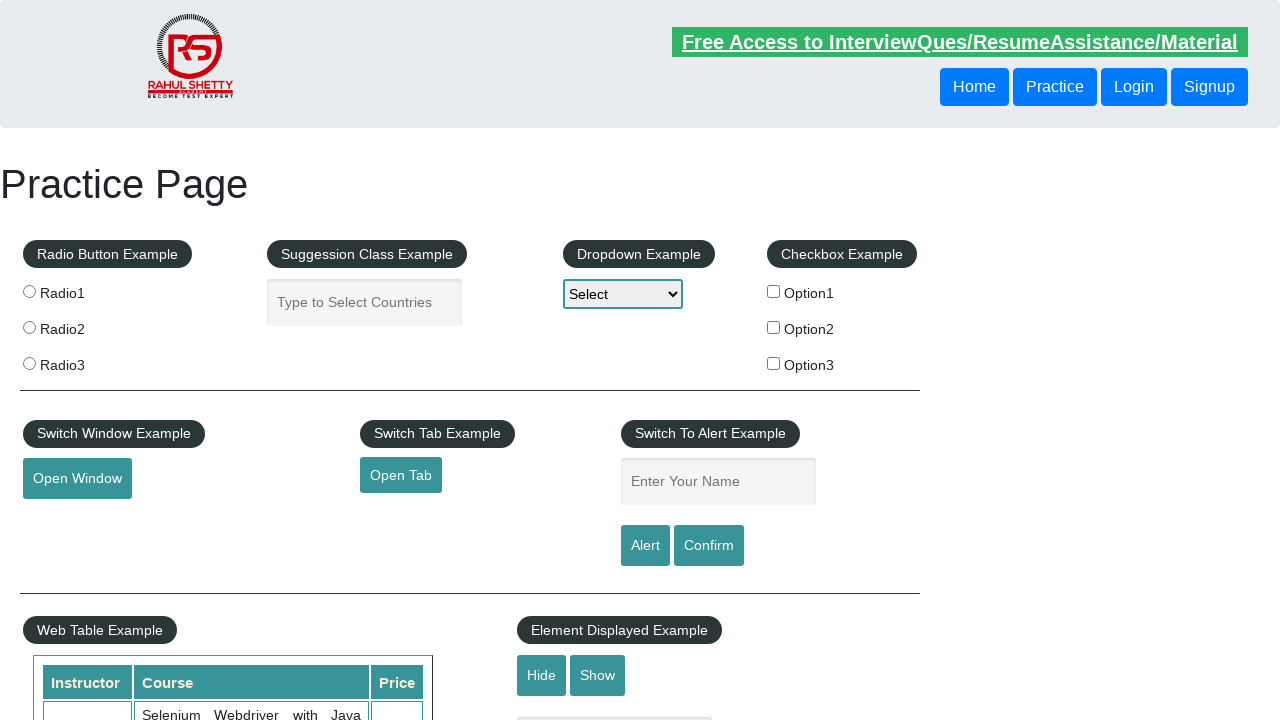

Retrieved course cell text: Selenium Webdriver with Java Basics + Advanced + Interview Guide
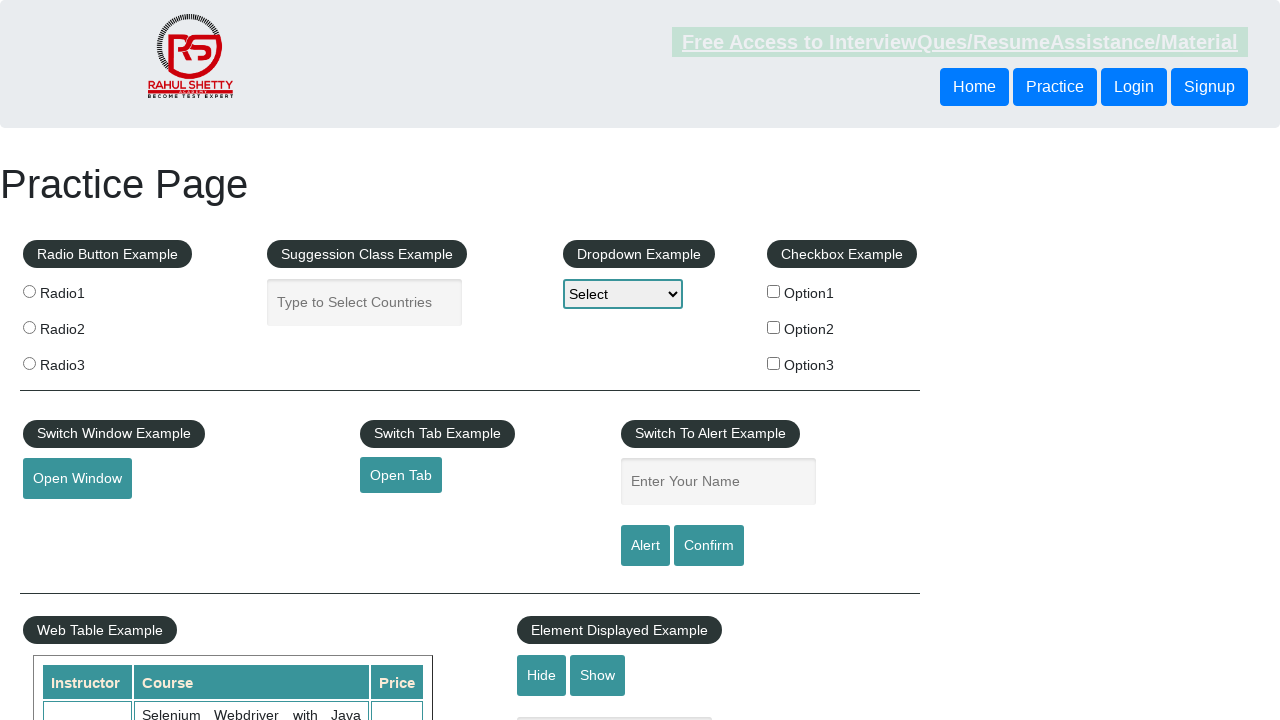

Retrieved course cell text: Learn SQL in Practical + Database Testing from Scratch
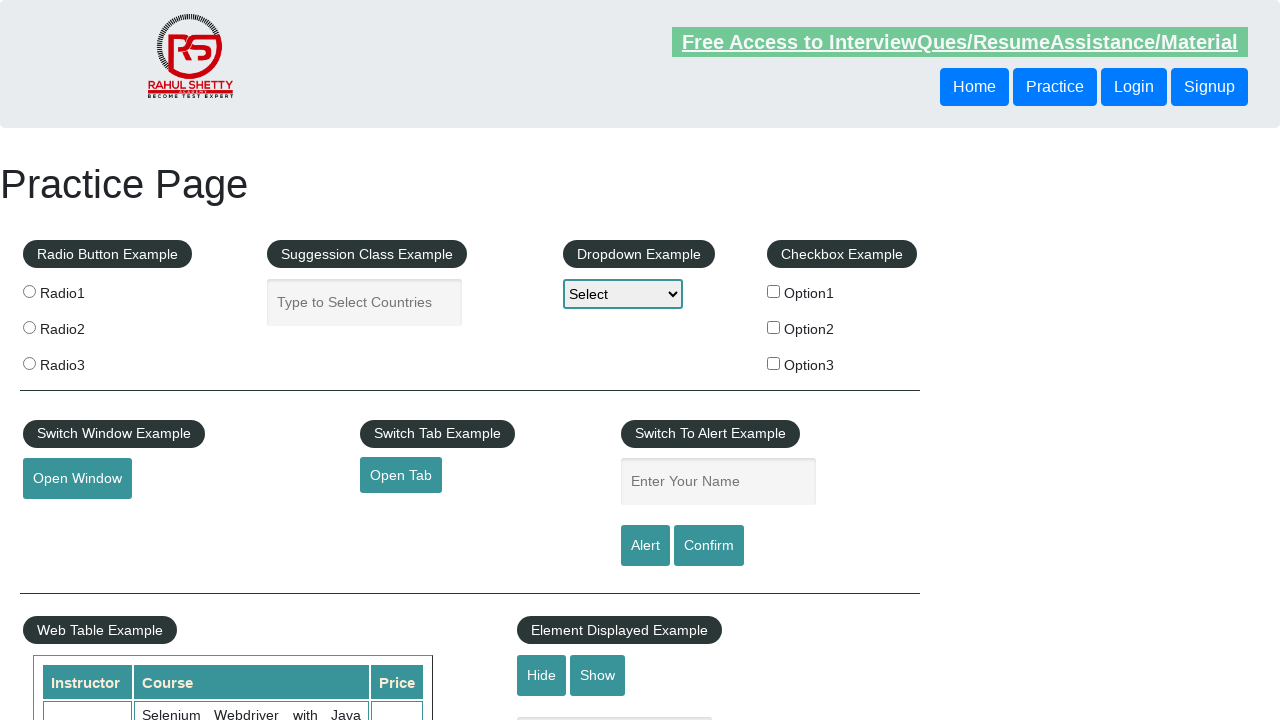

Retrieved course cell text: Appium (Selenium) - Mobile Automation Testing from Scratch
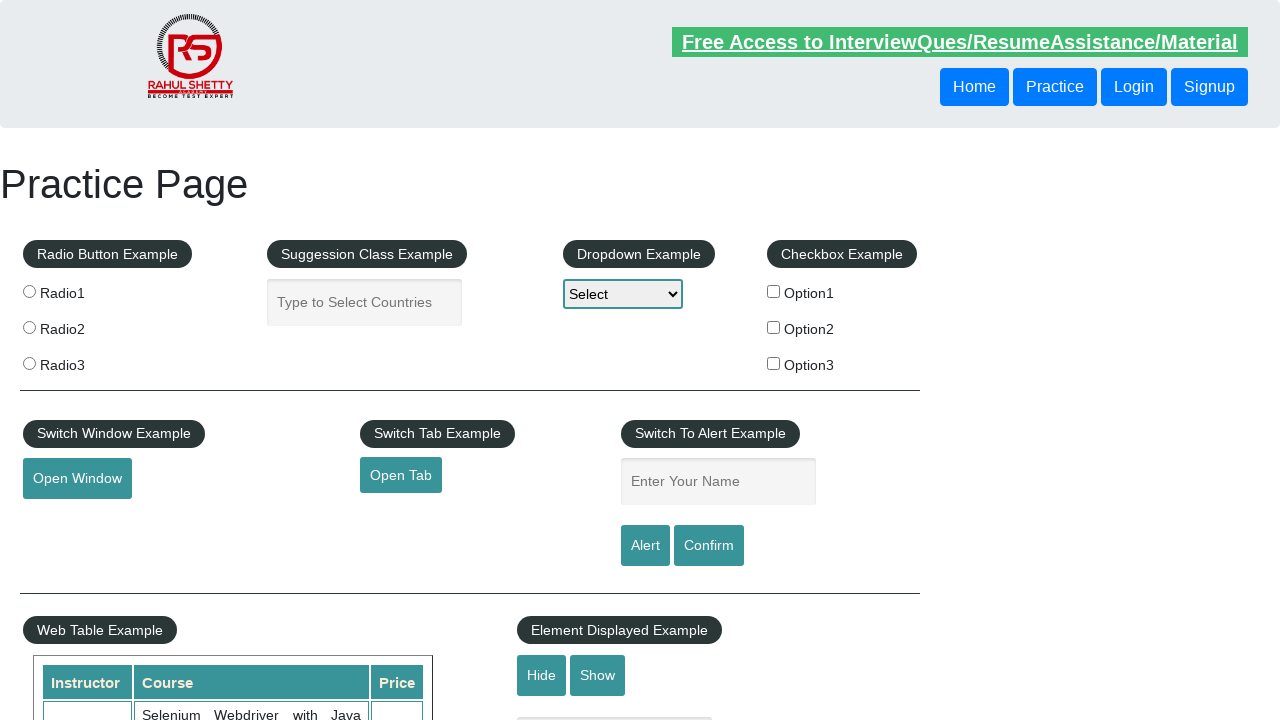

Retrieved course cell text: WebSecurity Testing for Beginners-QA knowledge to next level
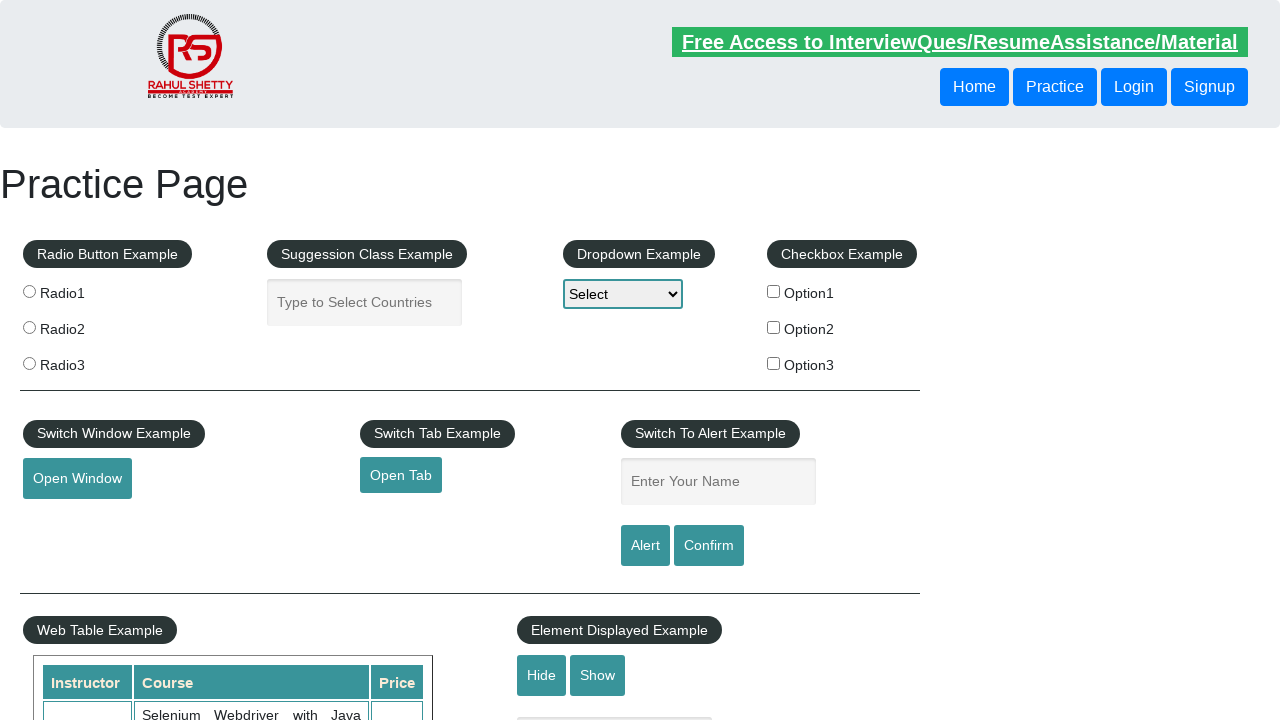

Retrieved course cell text: Learn JMETER from Scratch - (Performance + Load) Testing Tool
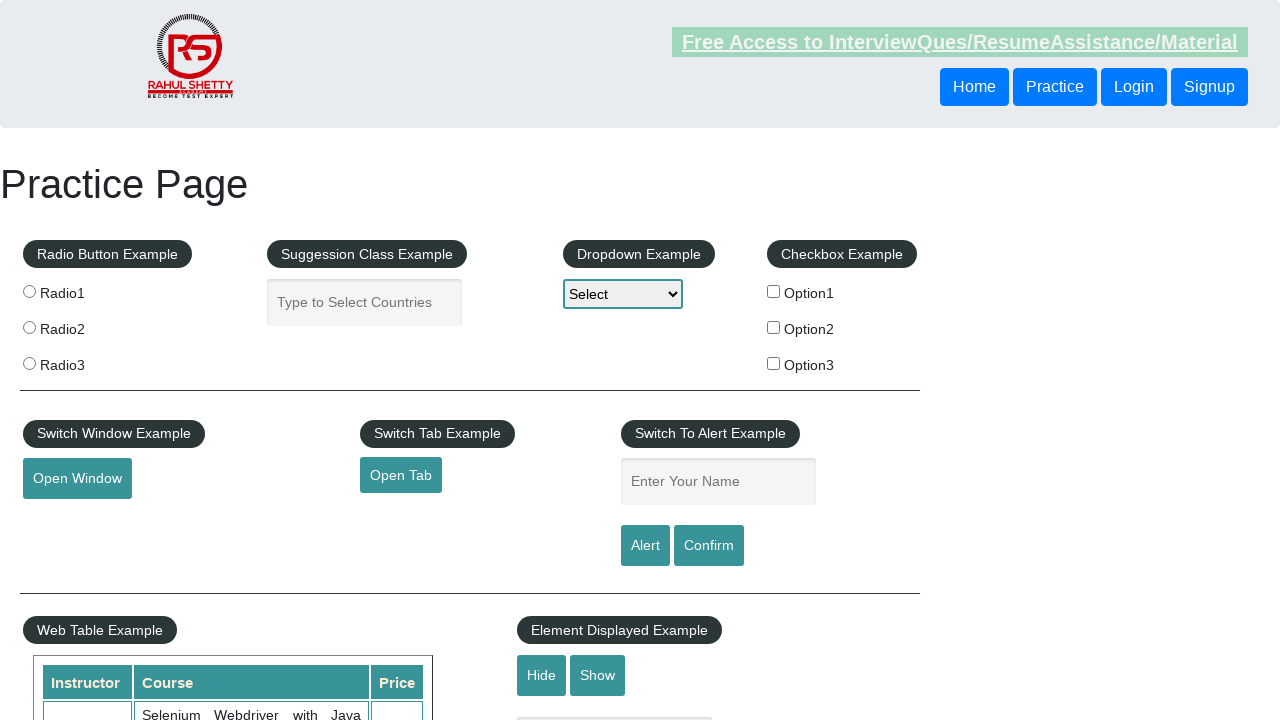

Retrieved course cell text: WebServices / REST API Testing with SoapUI
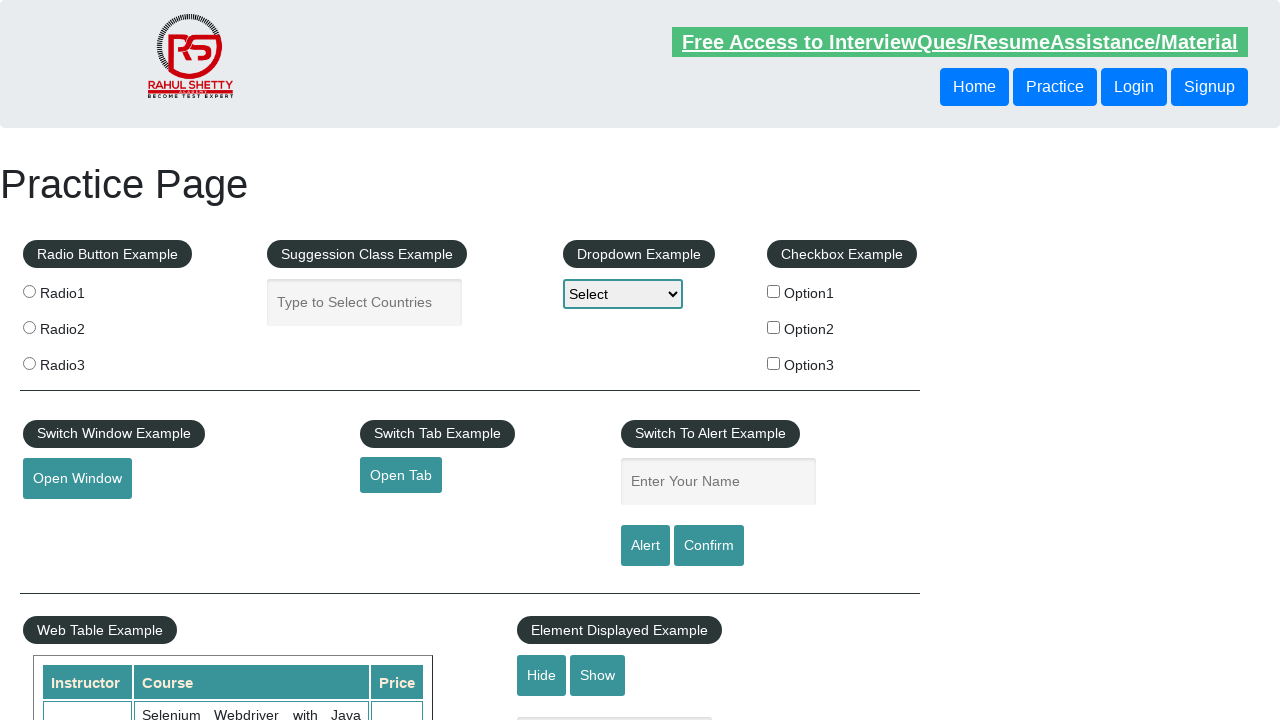

Retrieved course cell text: QA Expert Course :Software Testing + Bugzilla + SQL + Agile
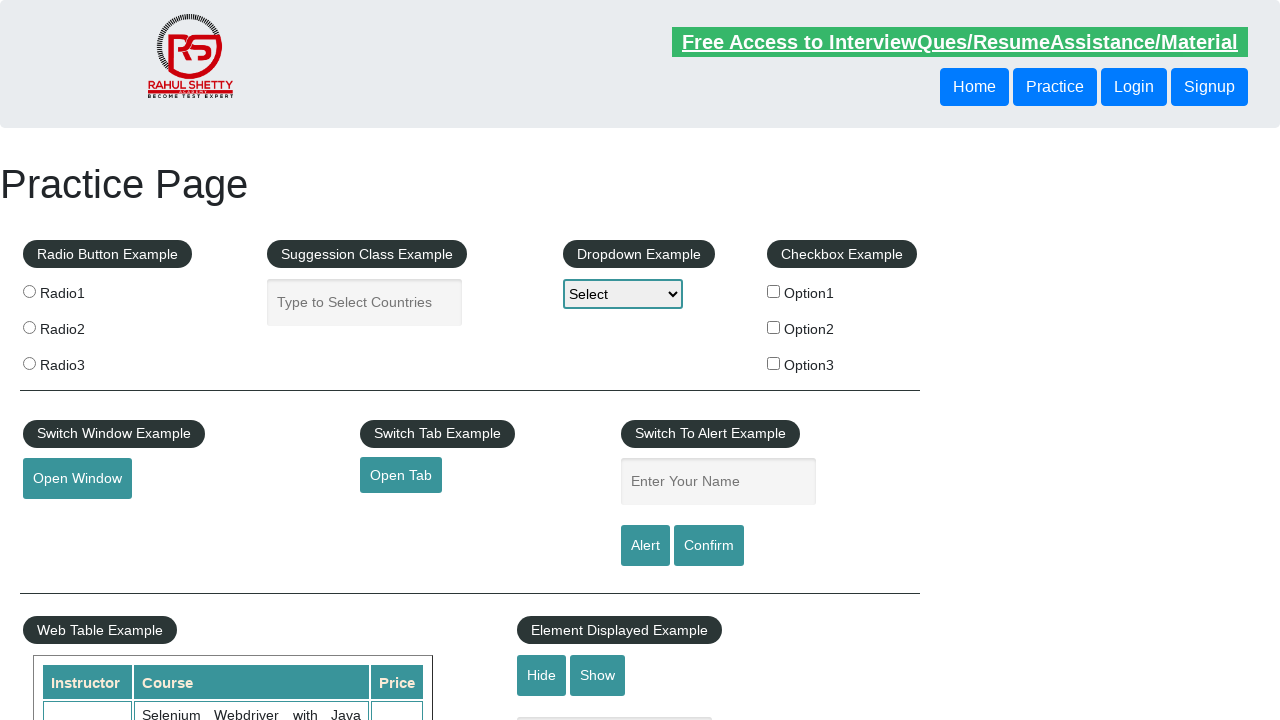

Retrieved course cell text: Master Selenium Automation in simple Python Language
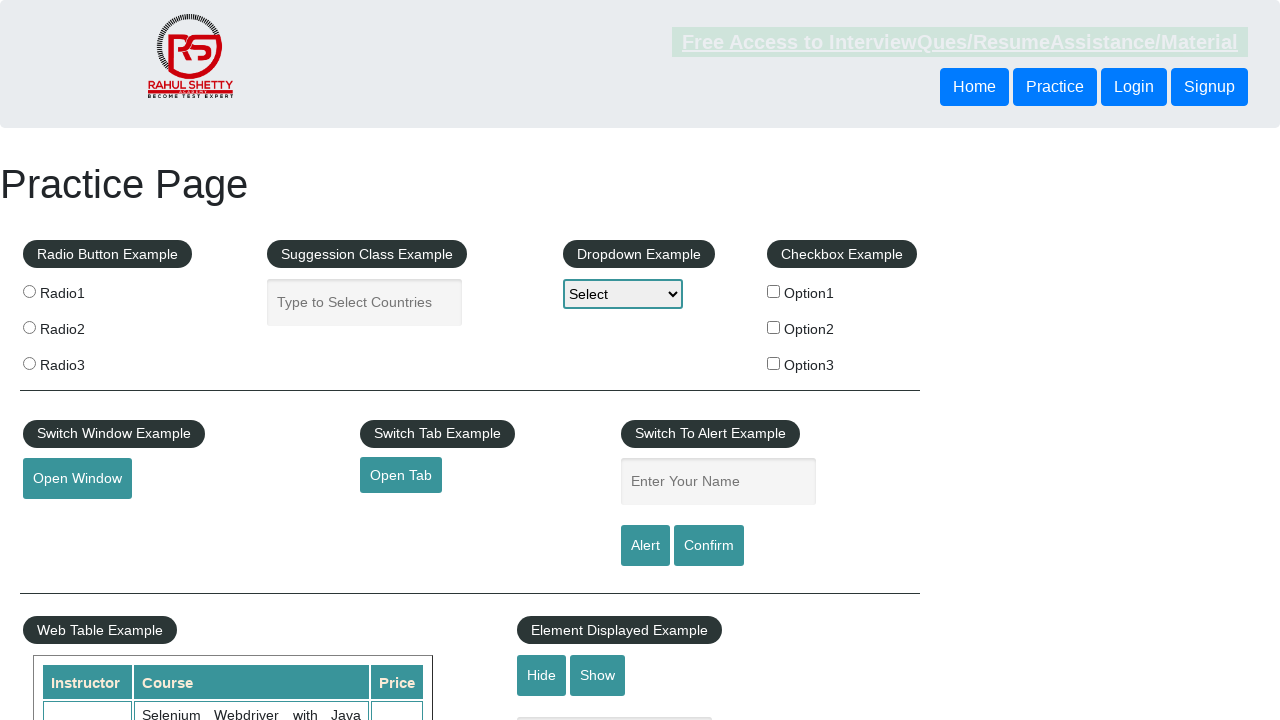

Found Python course with price: 25
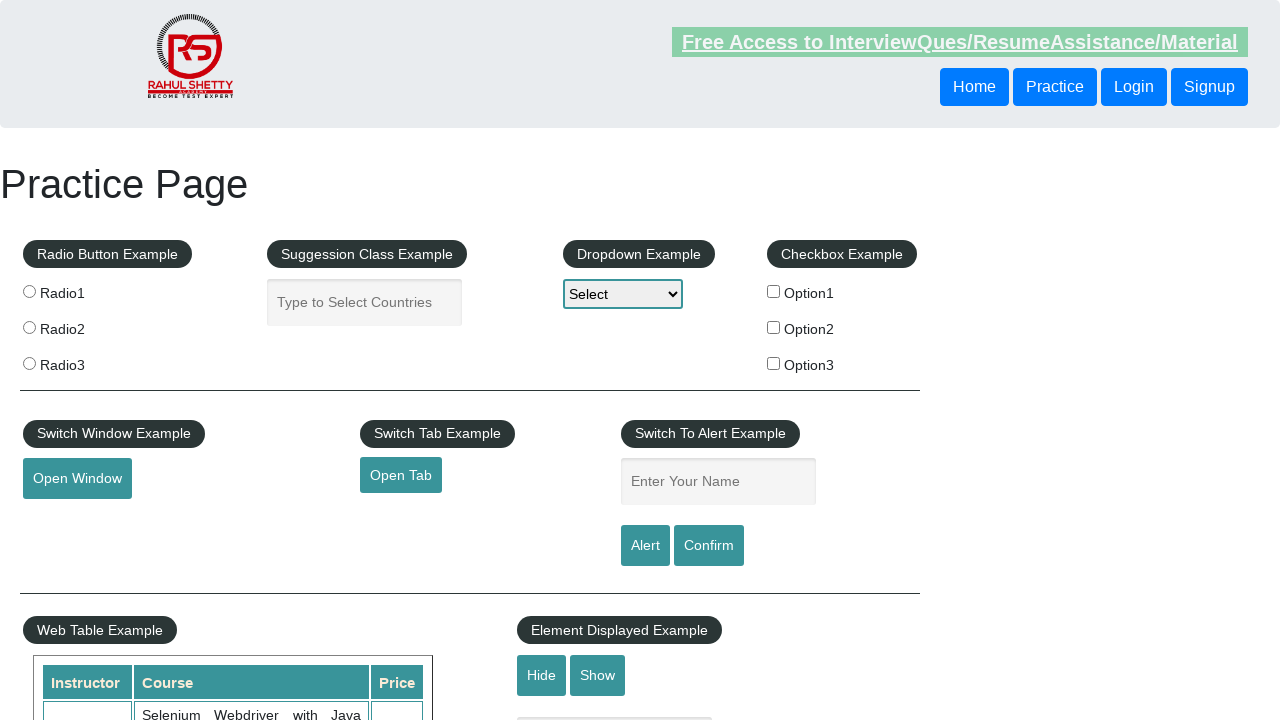

Verified Python course price equals 25
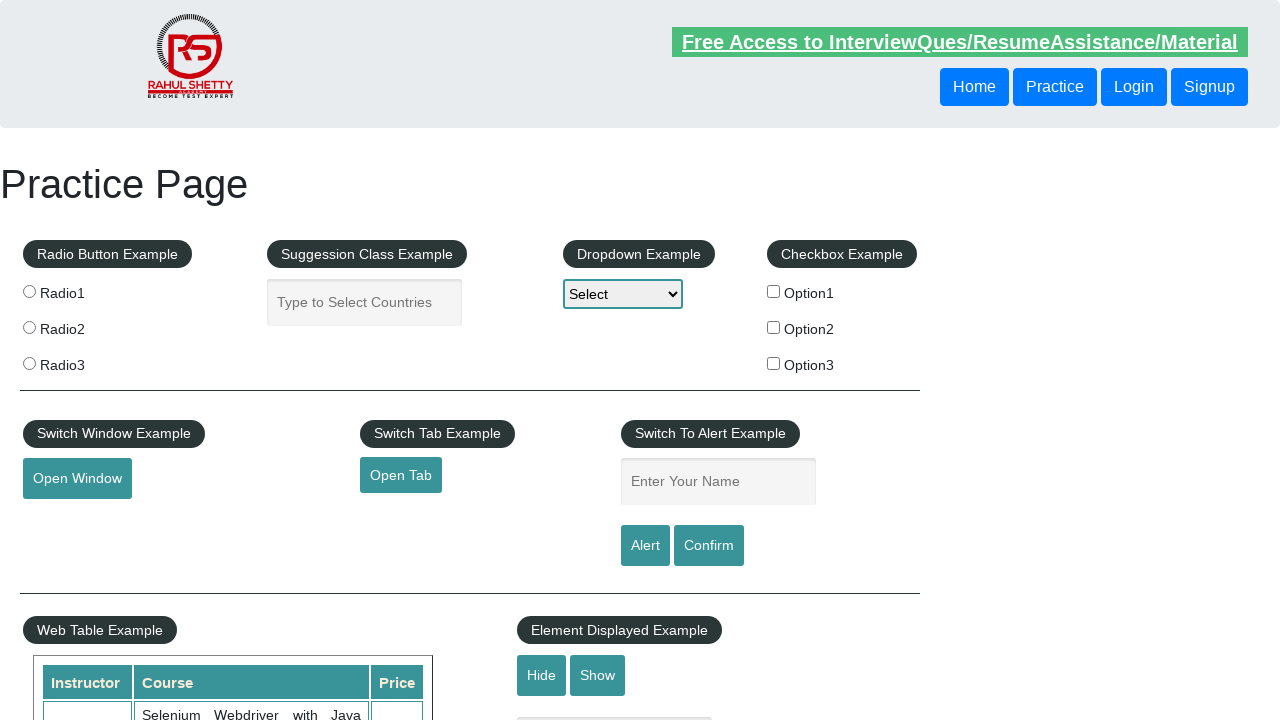

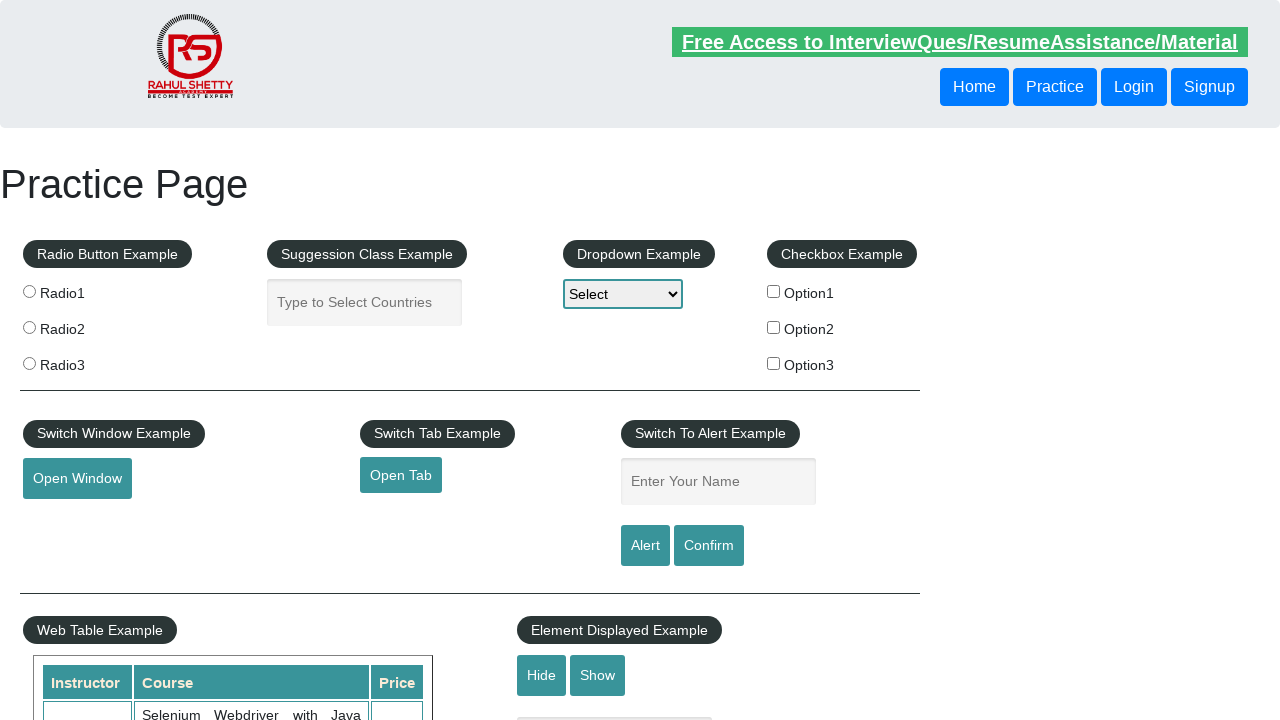